Tests radio button functionality by clicking the BMW radio button on the practice page

Starting URL: https://www.letskodeit.com/practice

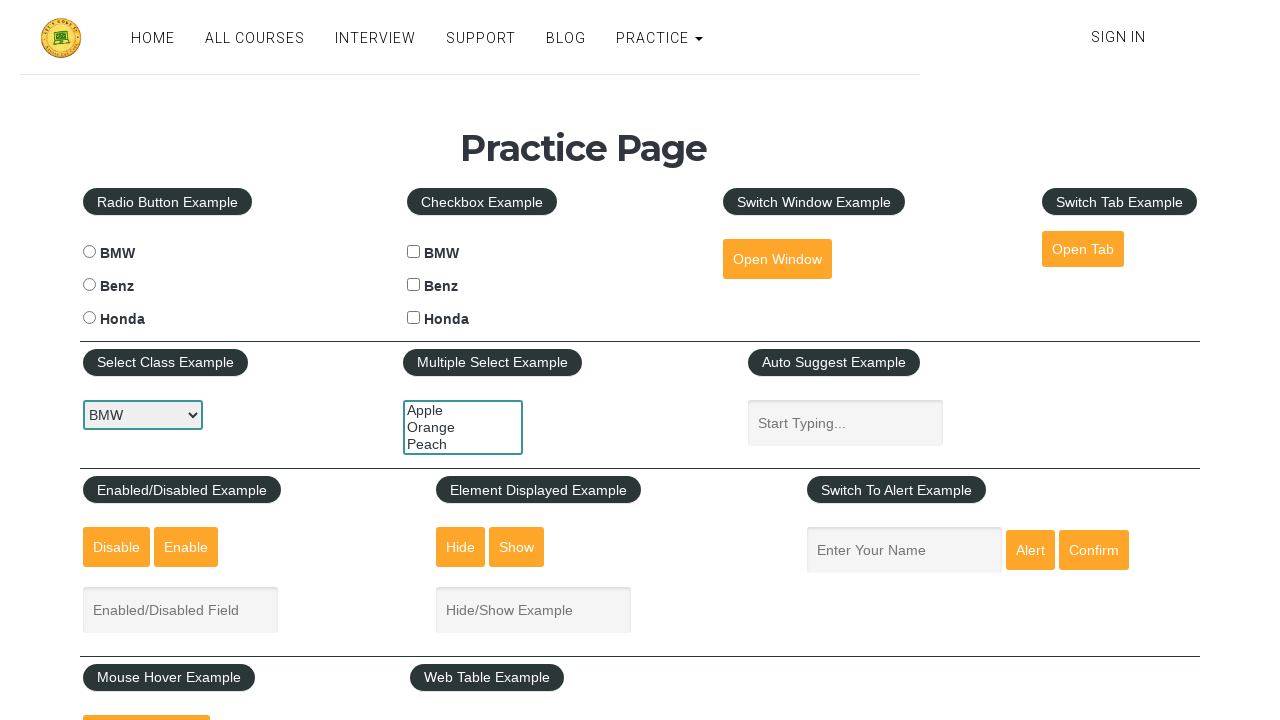

Clicked BMW radio button at (89, 252) on #bmwradio
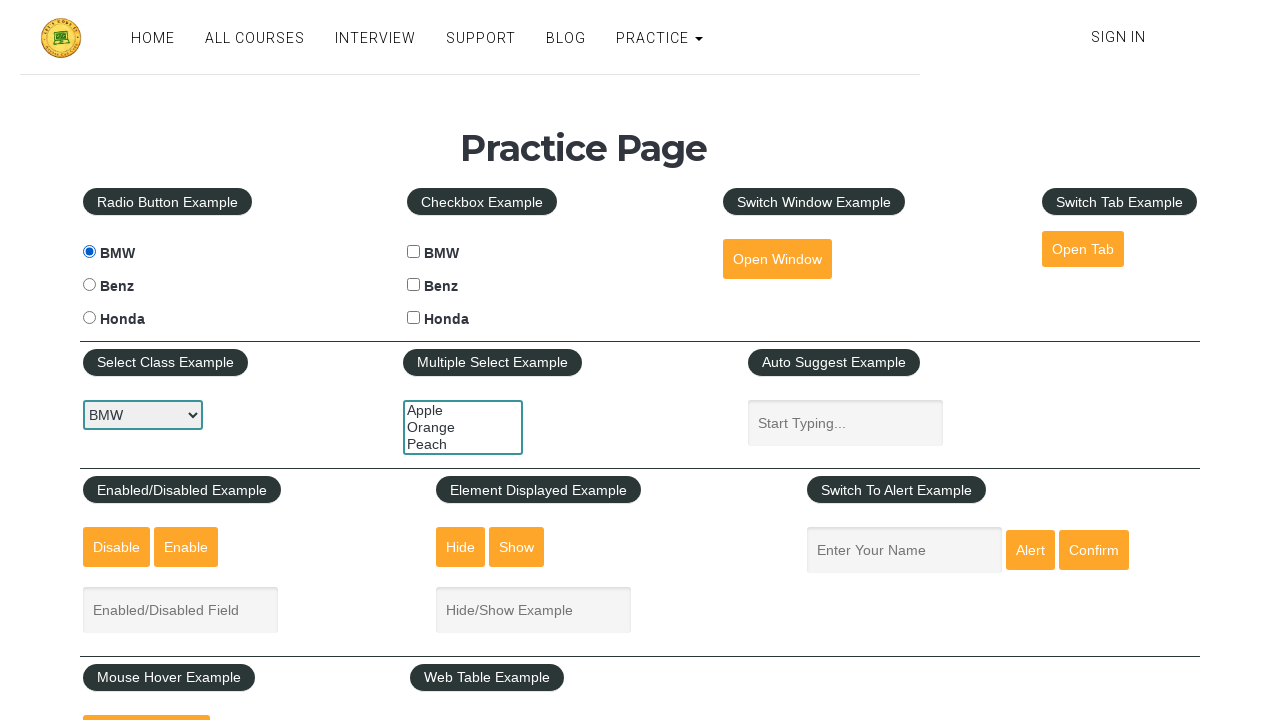

Waited 500ms for radio button action to complete
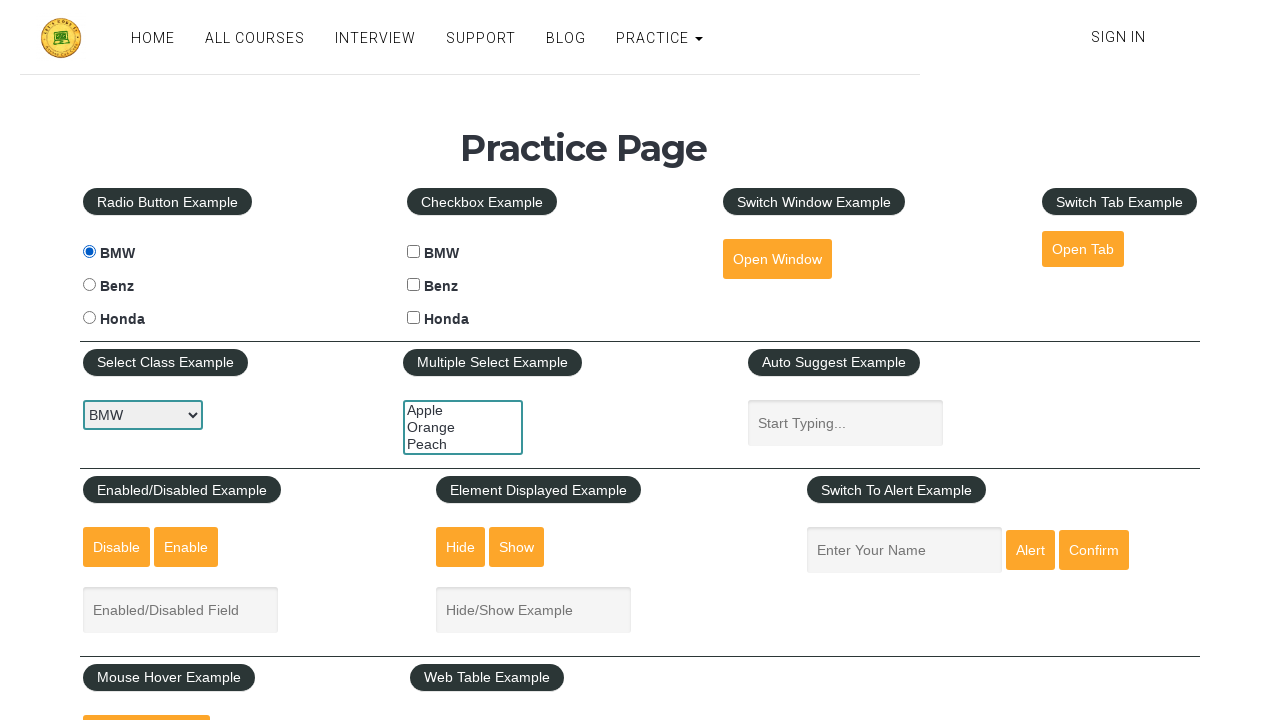

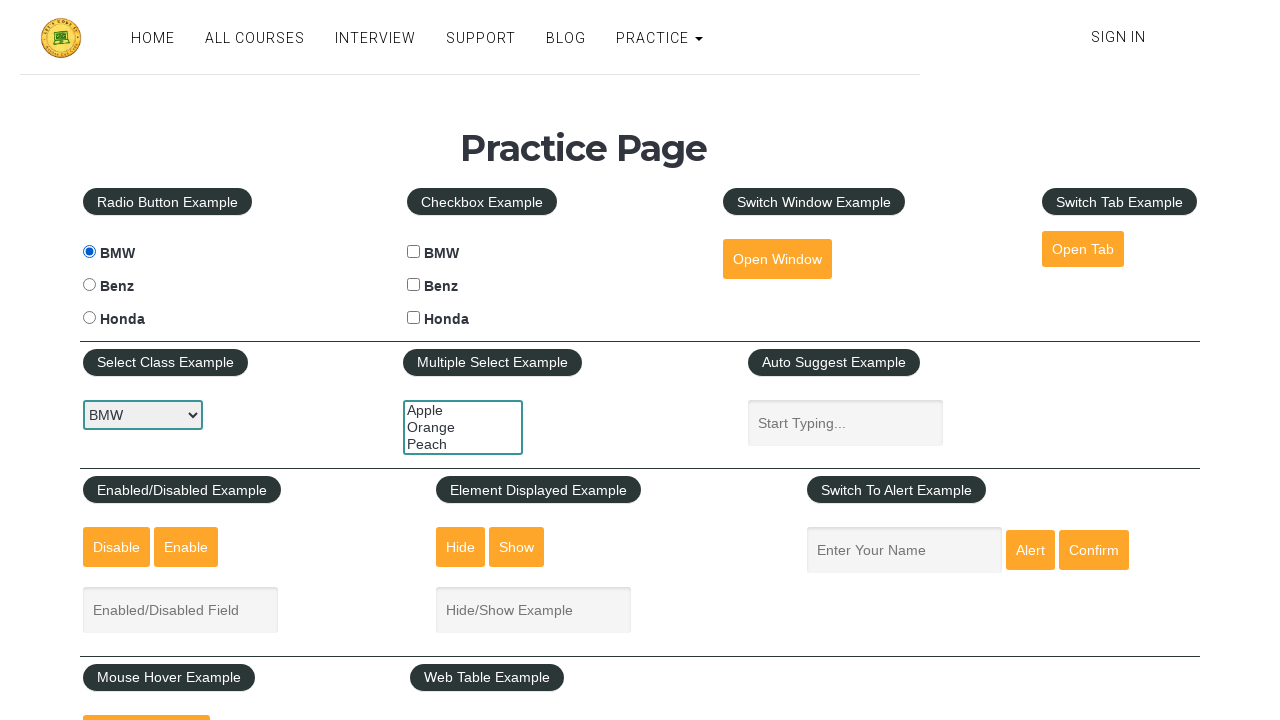